Tests iframe handling by switching to an iframe and entering text into an input field within the iframe

Starting URL: https://demo.automationtesting.in/Frames.html

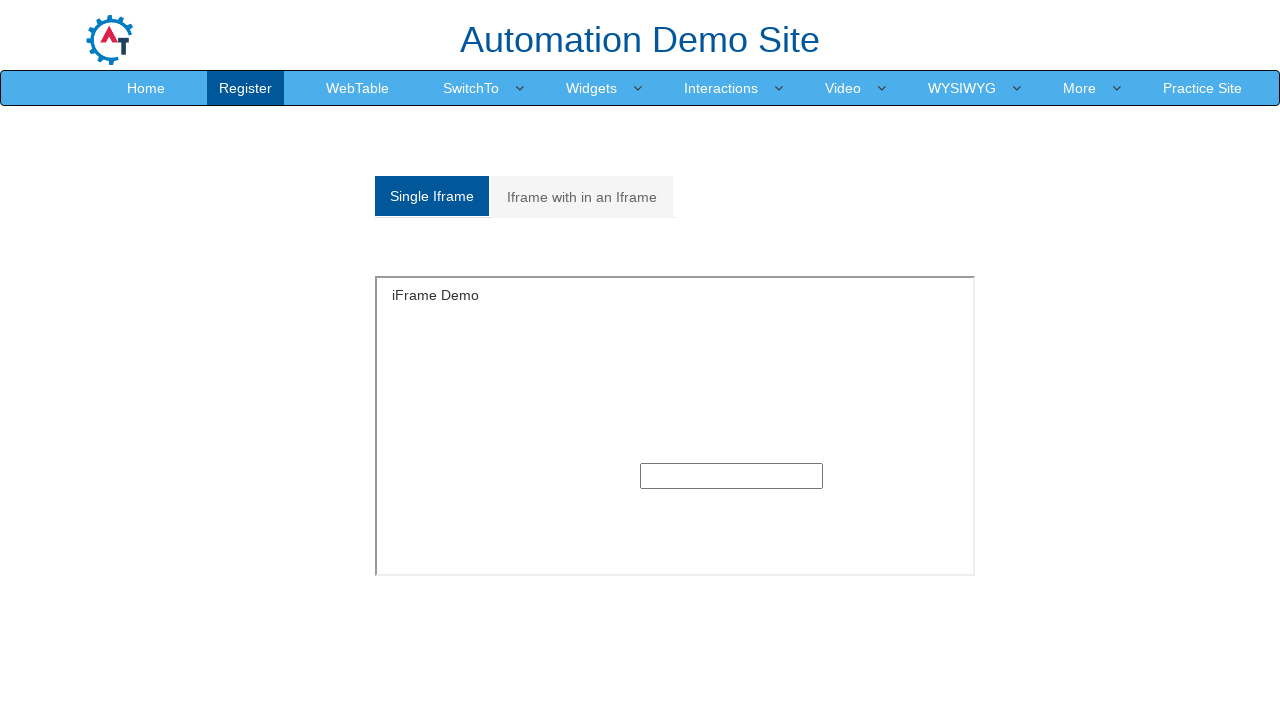

Navigated to iframe demo page
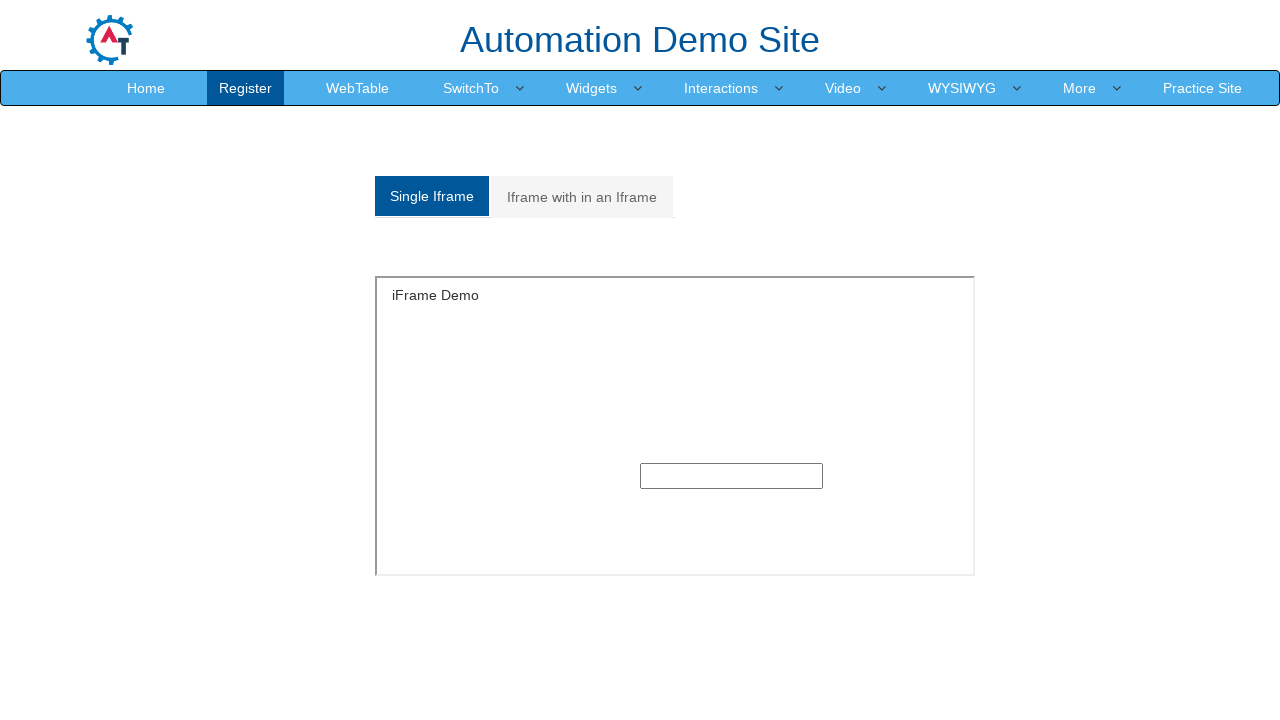

Located iframe with ID 'singleframe'
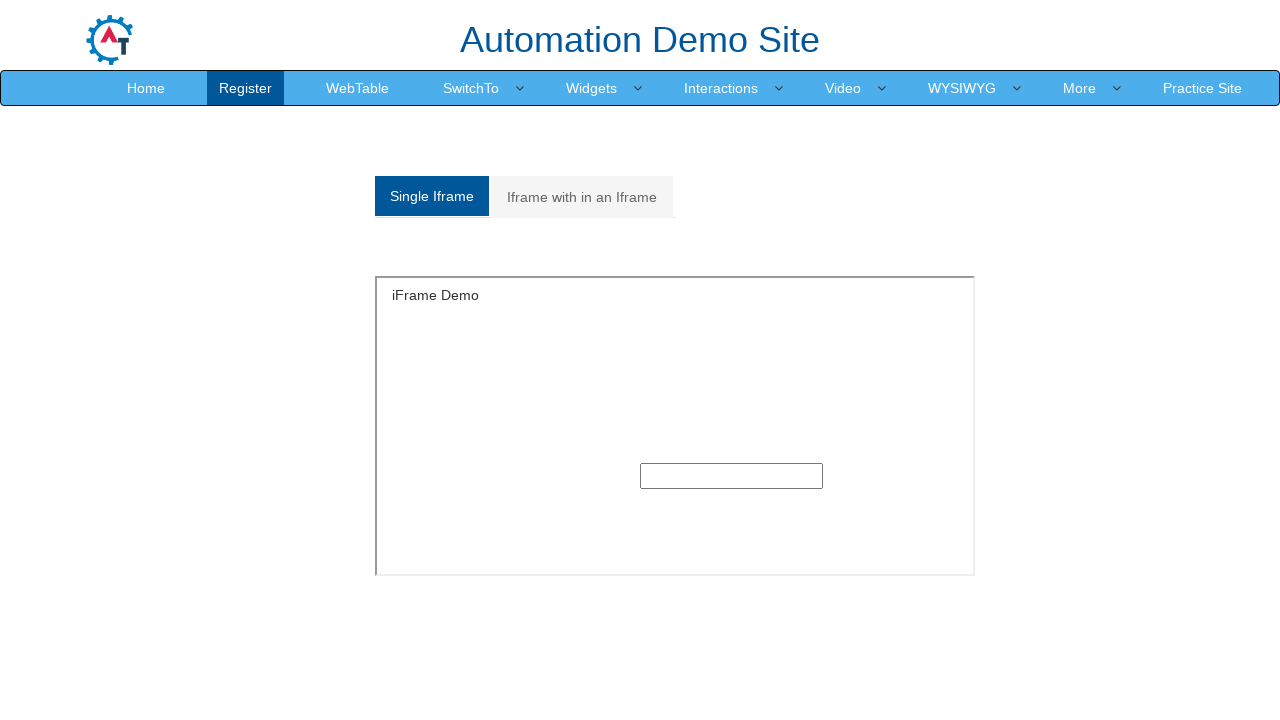

Entered text 'qwertyu' into input field within iframe on #singleframe >> internal:control=enter-frame >> input[type='text']
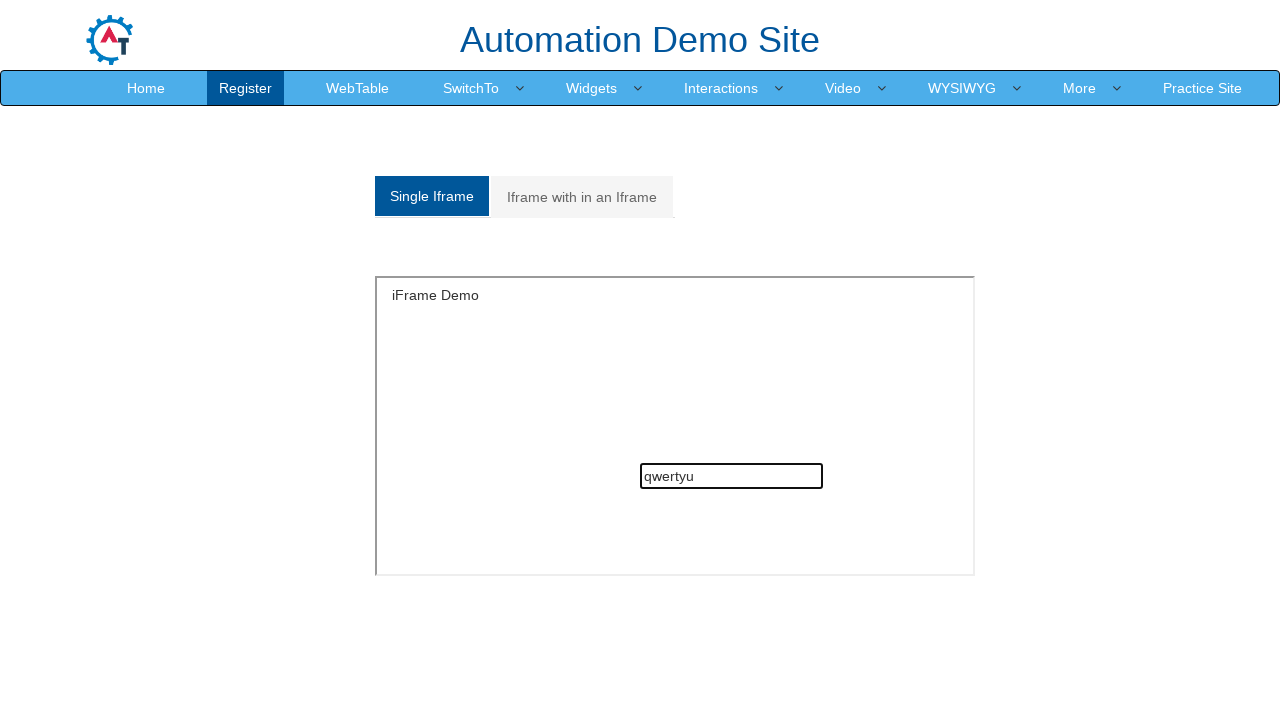

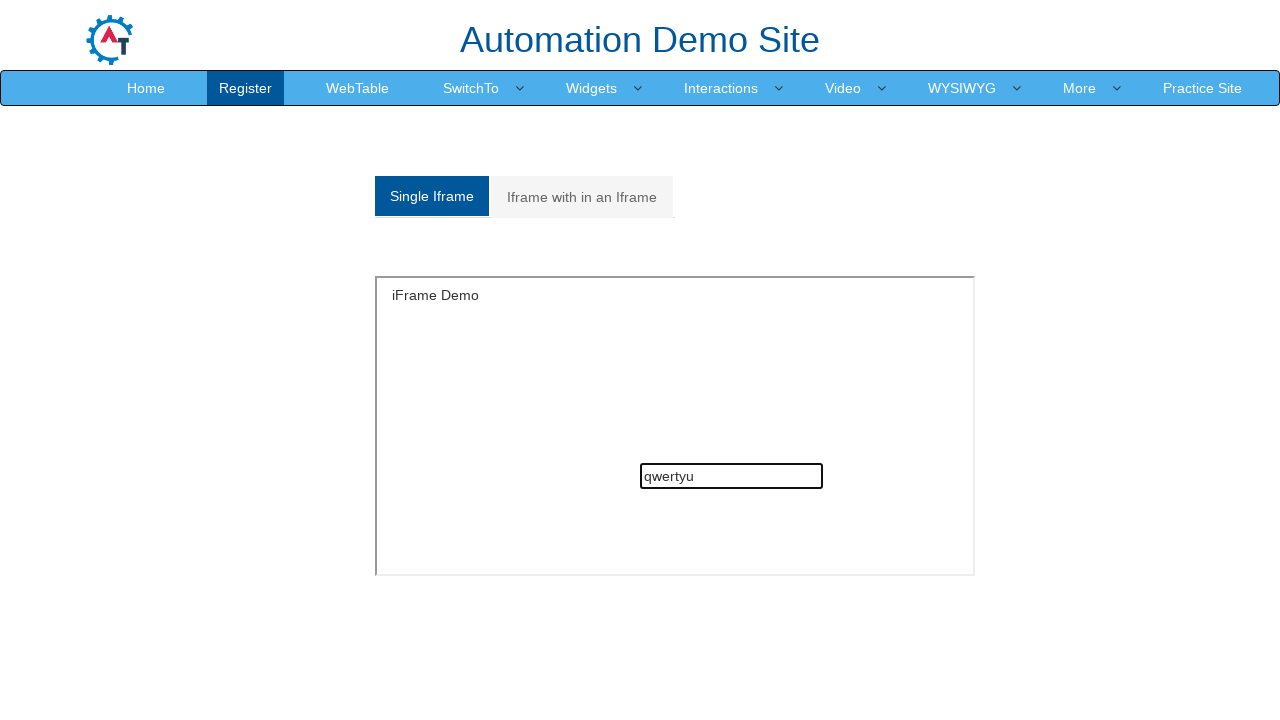